Navigates to Resources section and verifies all resource categories are displayed

Starting URL: http://www.uitestingplayground.com/

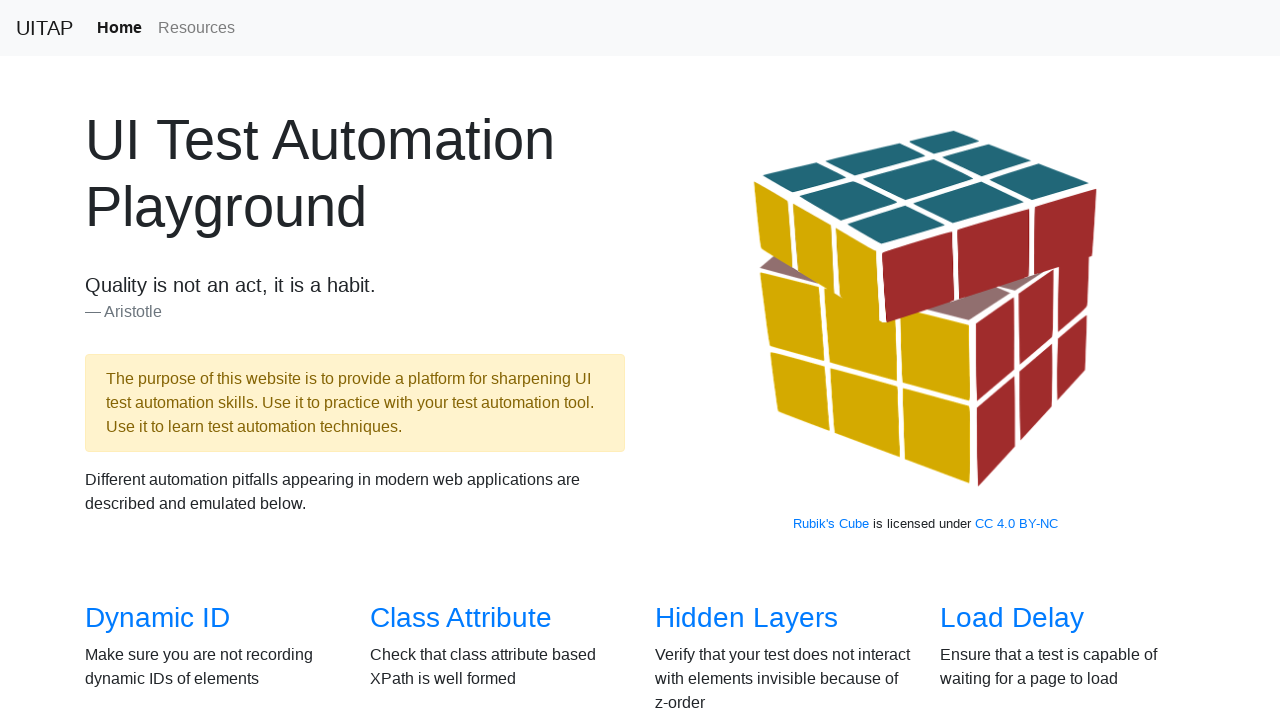

Clicked on Resources menu item at (196, 28) on a.nav-link:has-text('Resources')
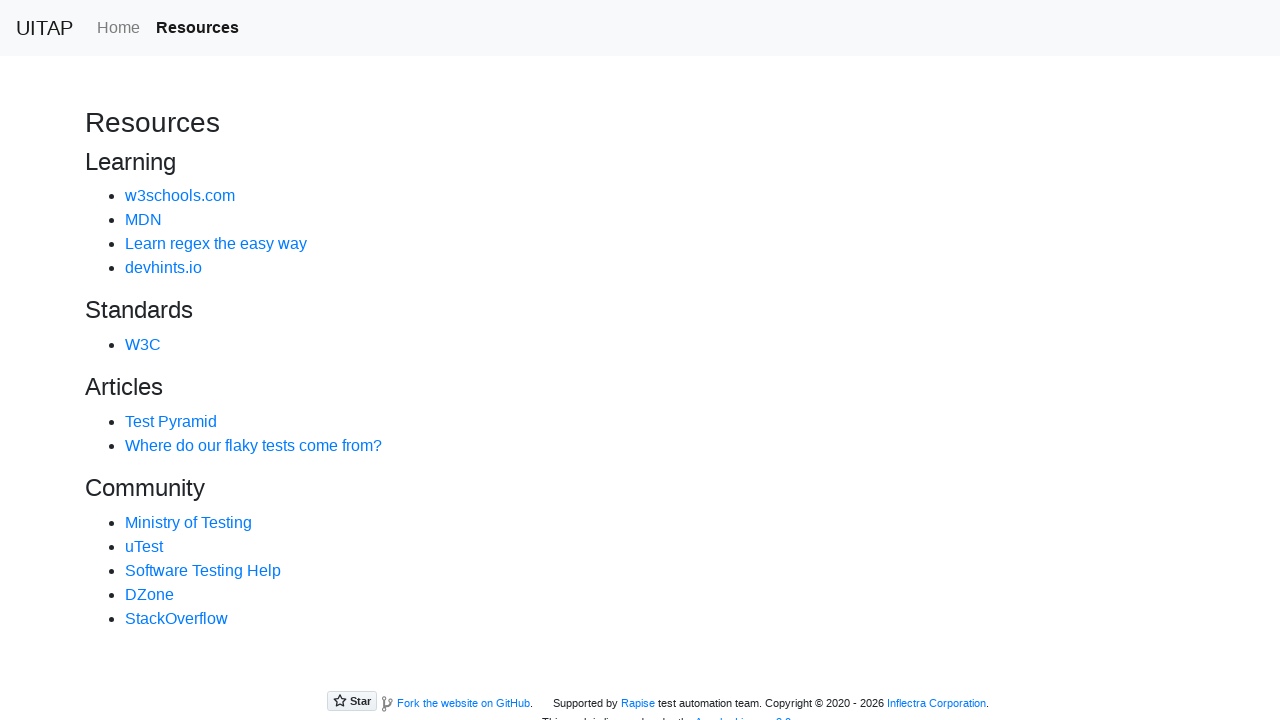

Resources page header loaded
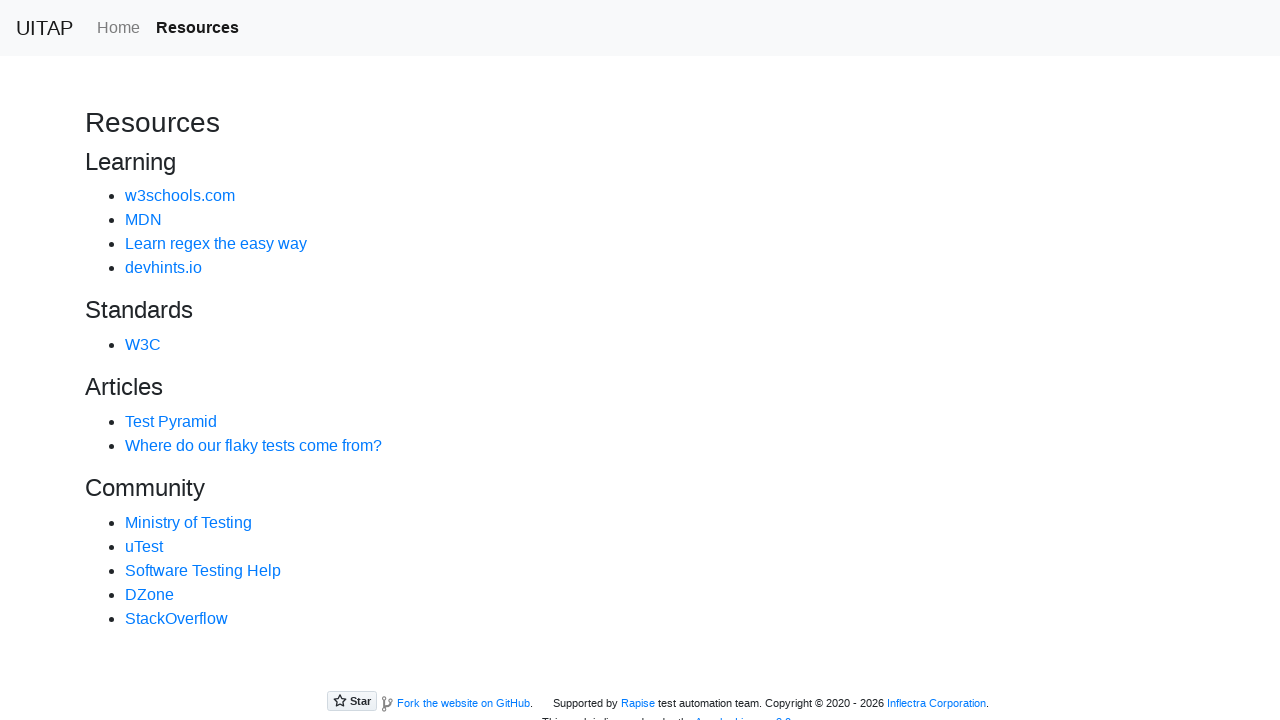

Learning resource category displayed
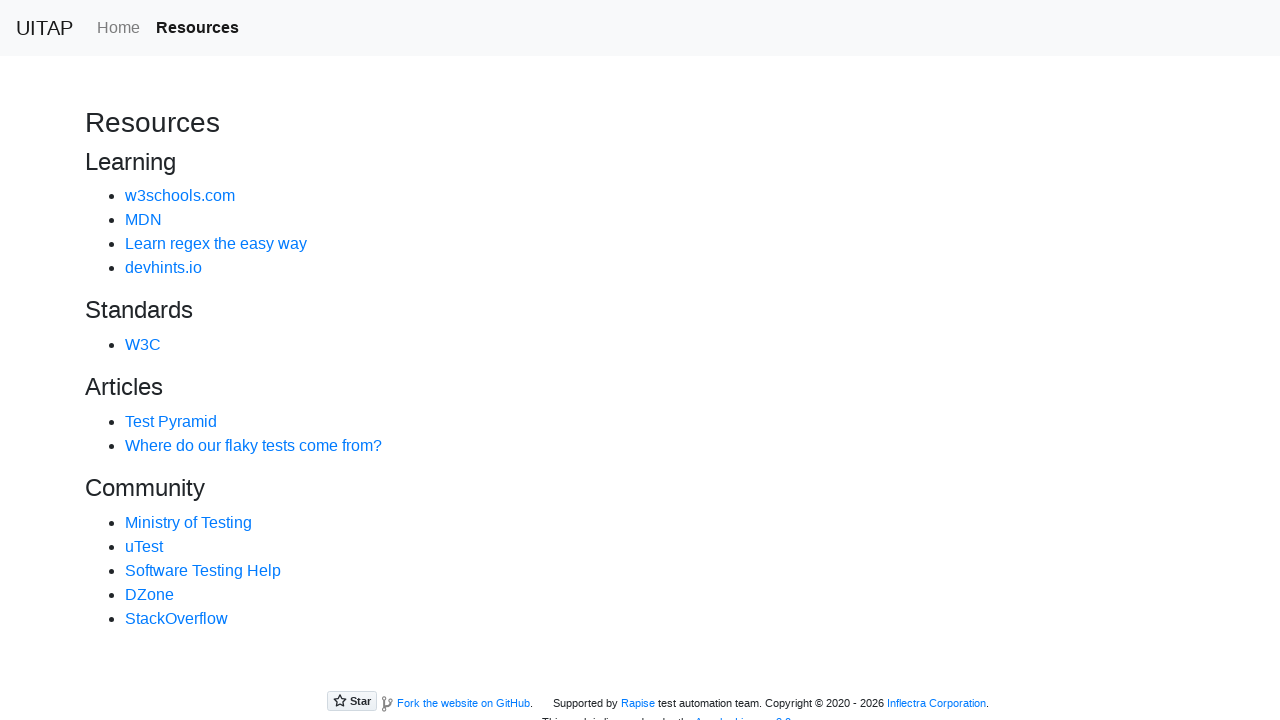

Standards resource category displayed
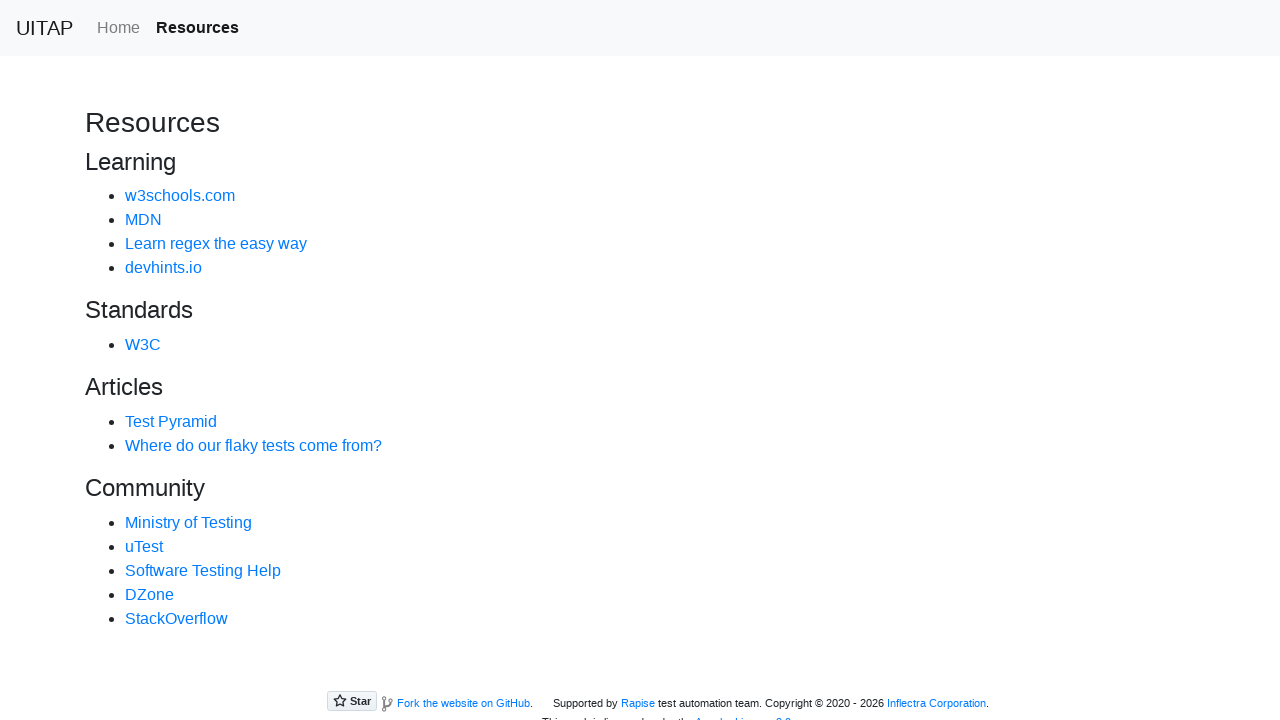

Articles resource category displayed
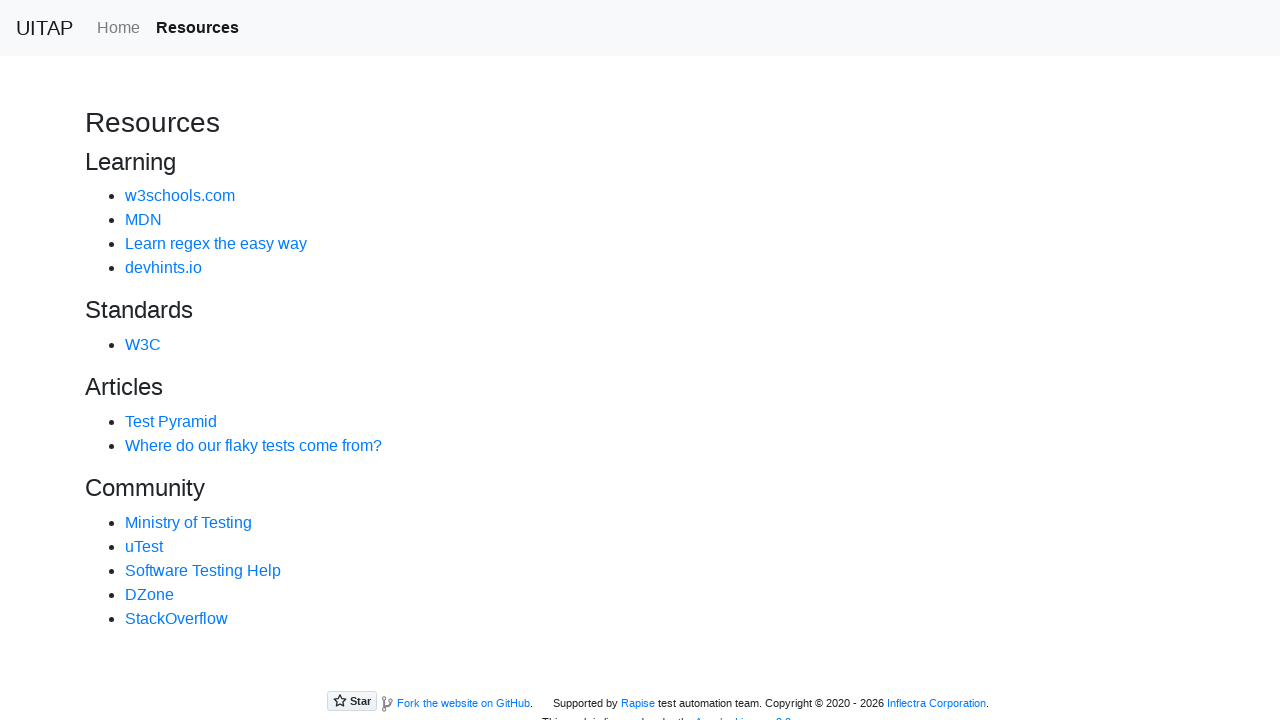

Community resource category displayed
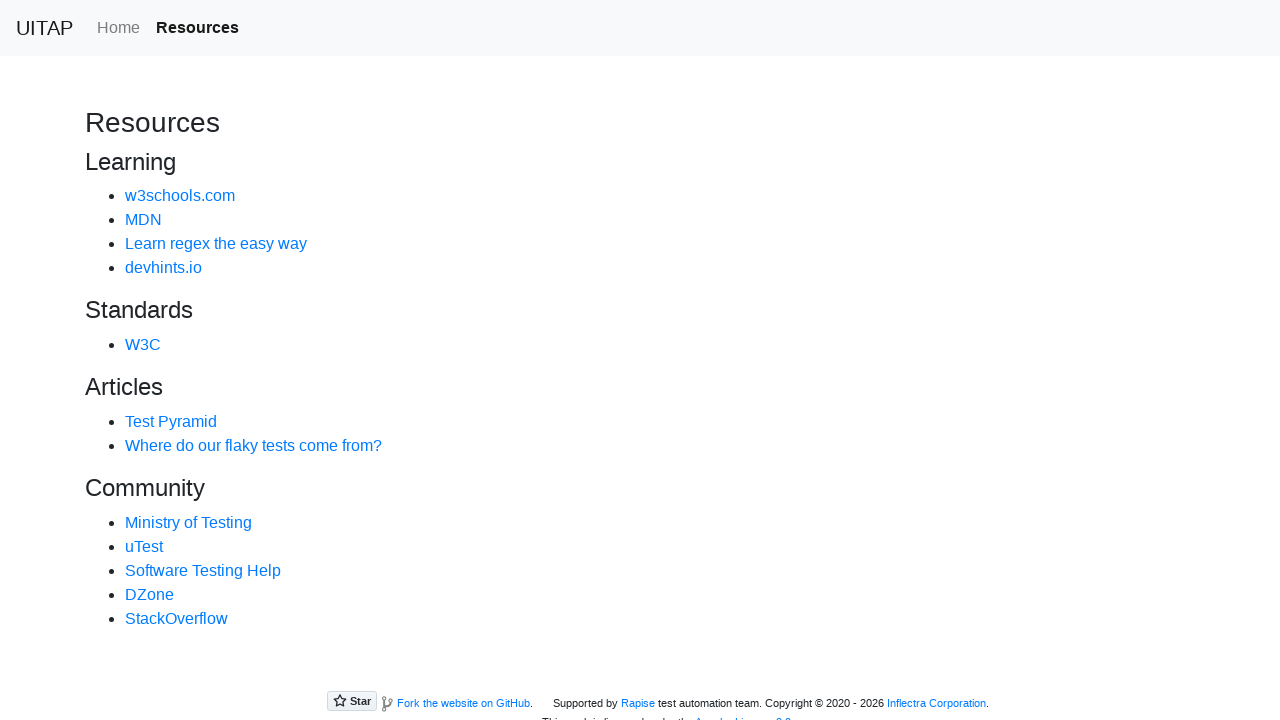

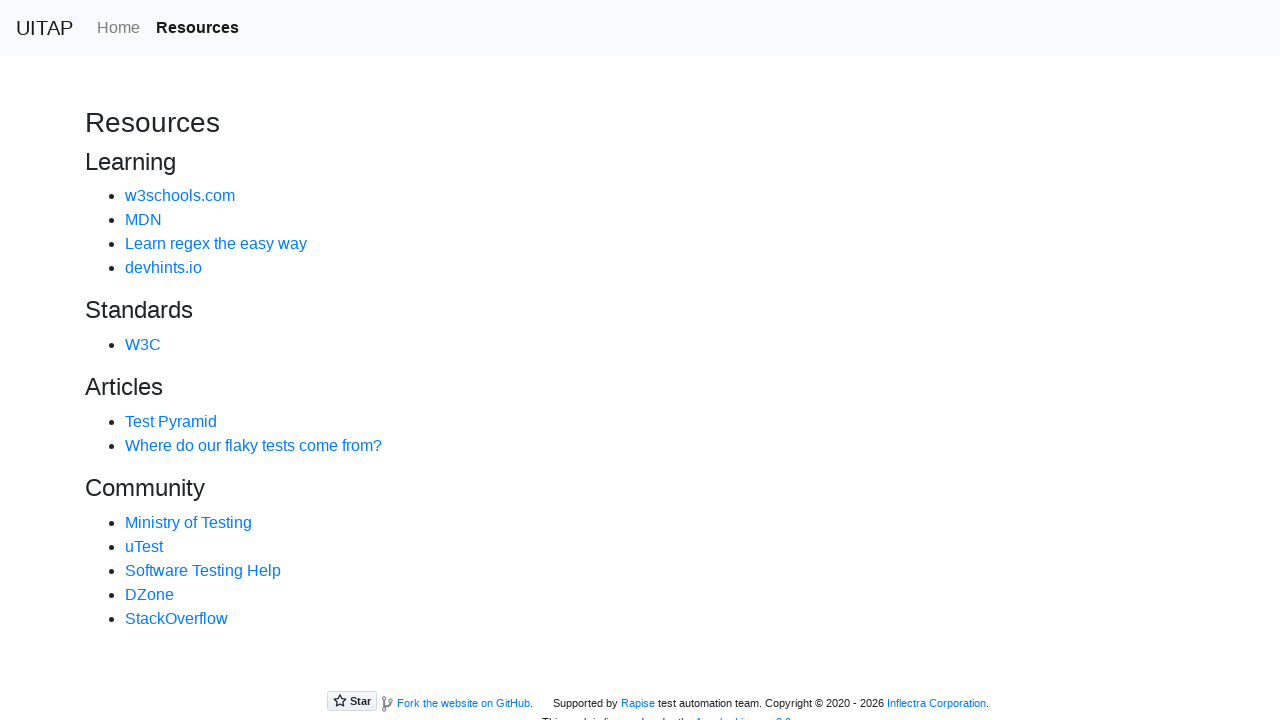